Tests the full student registration form by filling all fields including personal info, date of birth, subjects, hobbies, file upload, and address, then verifies the submitted data in a modal window.

Starting URL: https://demoqa.com/automation-practice-form

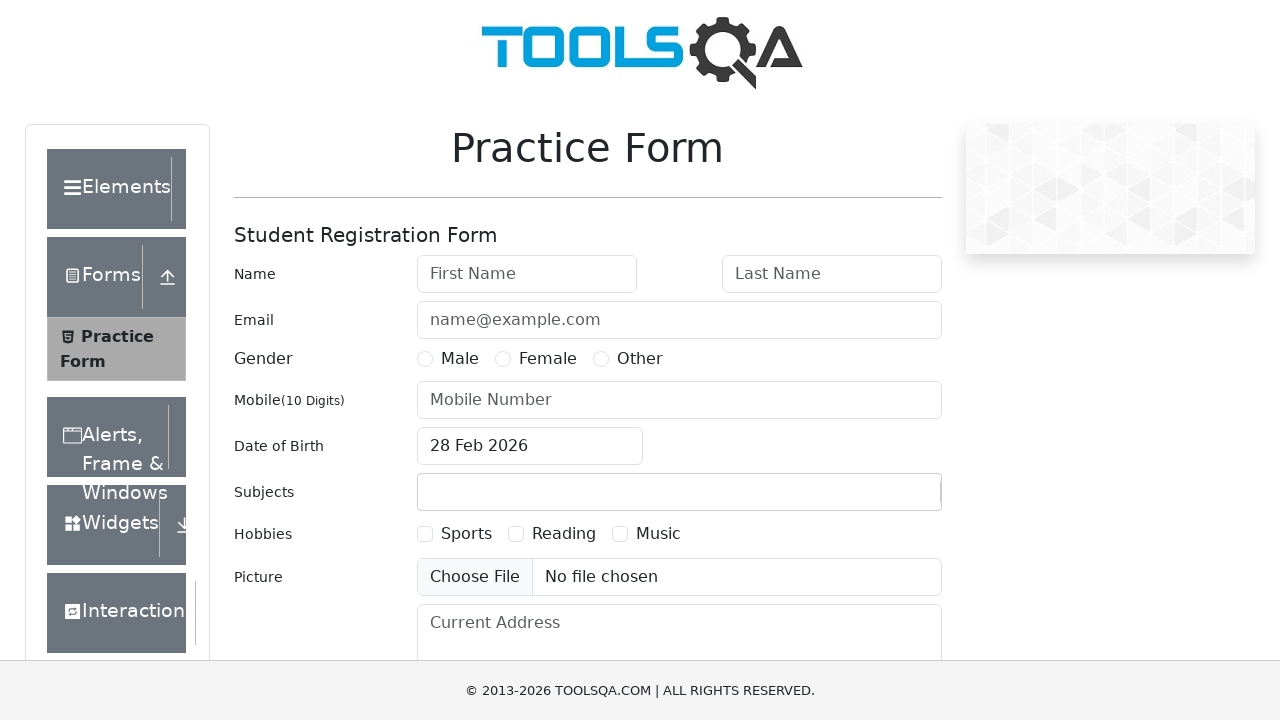

Filled first name field with 'Michael' on #firstName
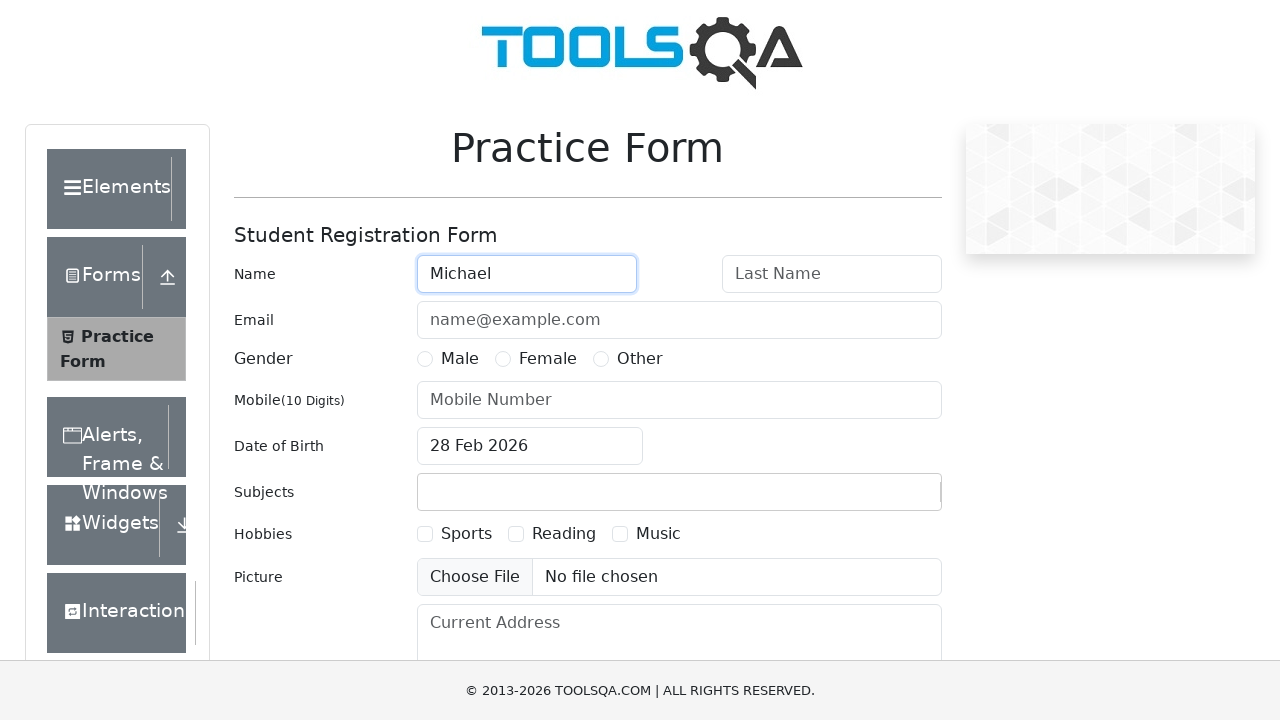

Filled last name field with 'Johnson' on #lastName
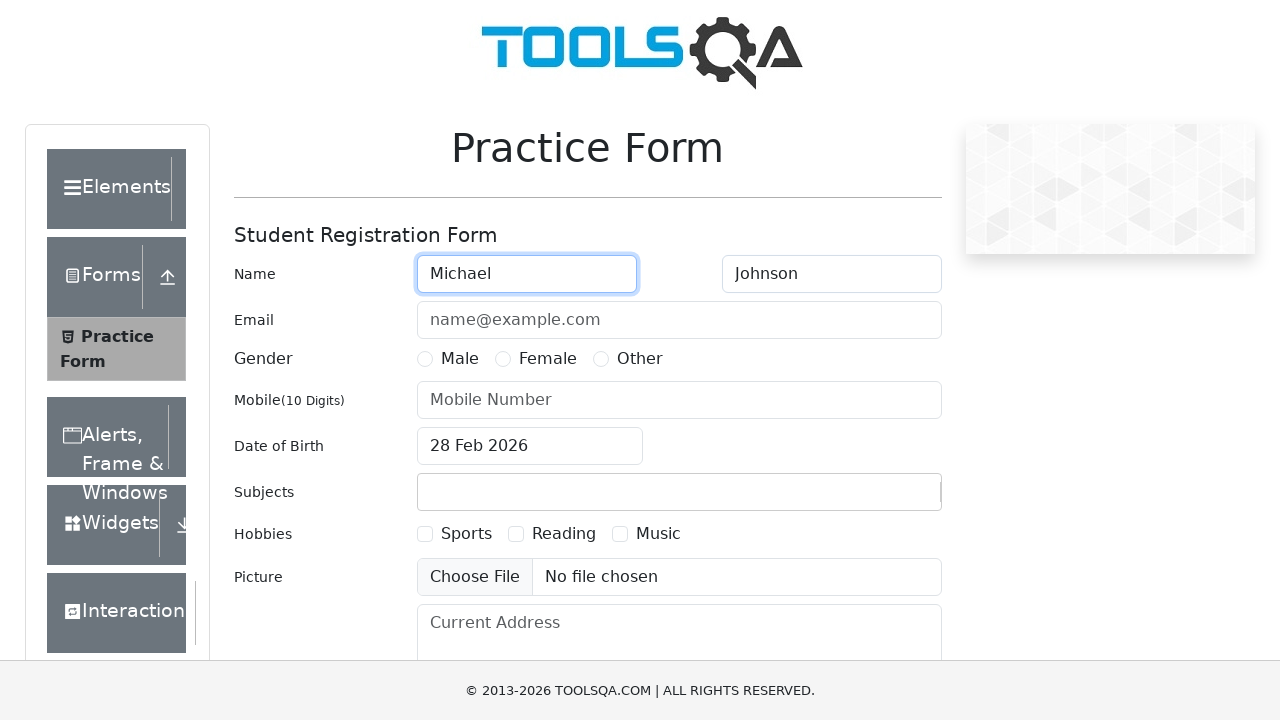

Filled email field with 'michael.johnson@example.com' on #userEmail
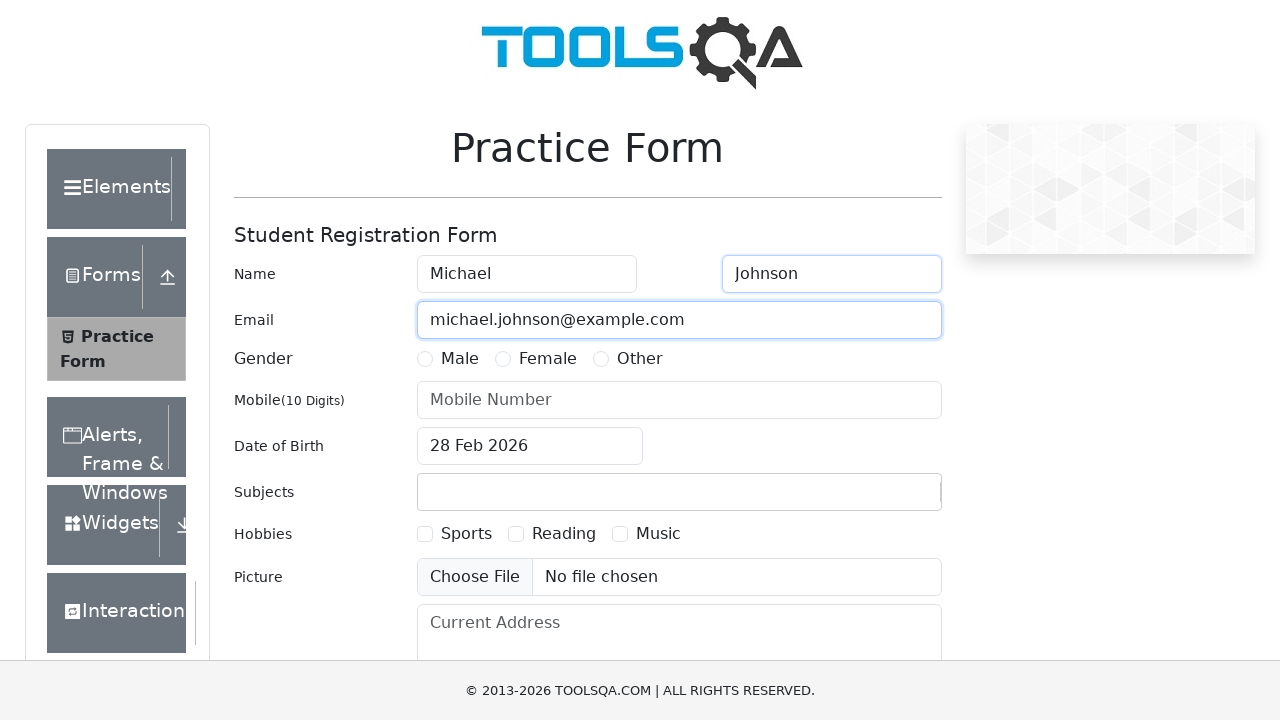

Selected Male gender radio button at (460, 359) on label[for='gender-radio-1']
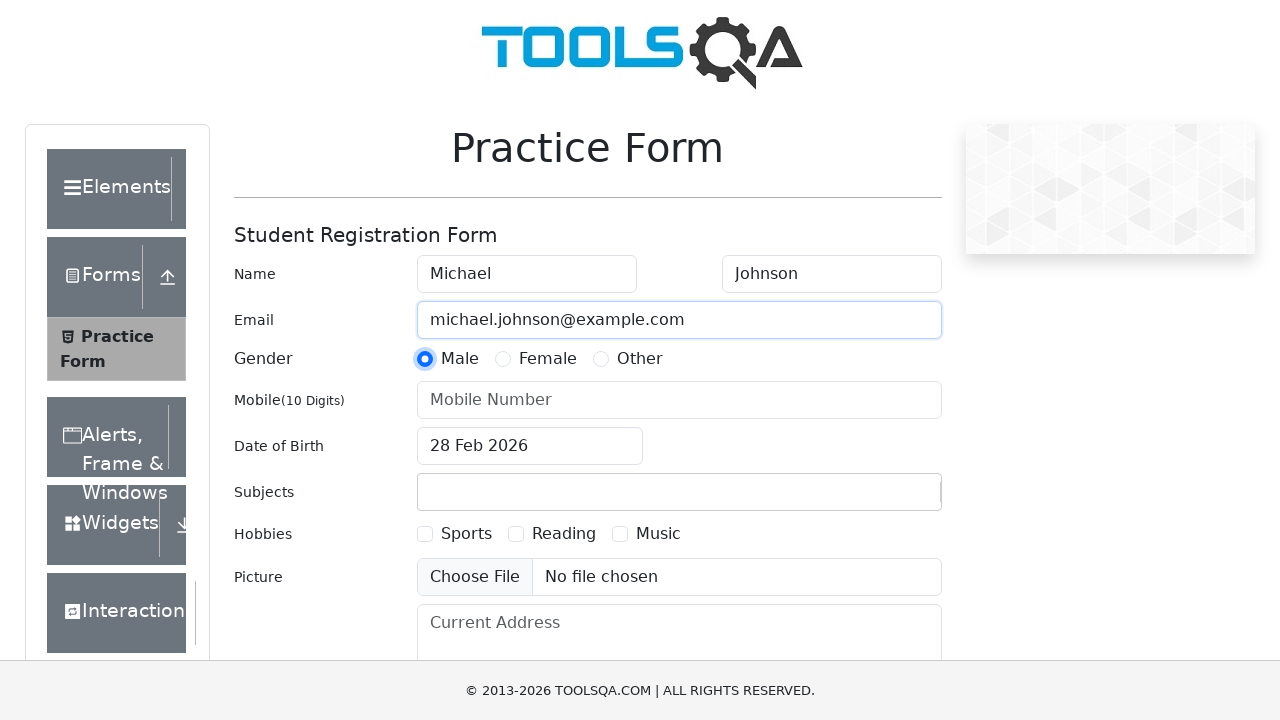

Filled phone number field with '9876543210' on #userNumber
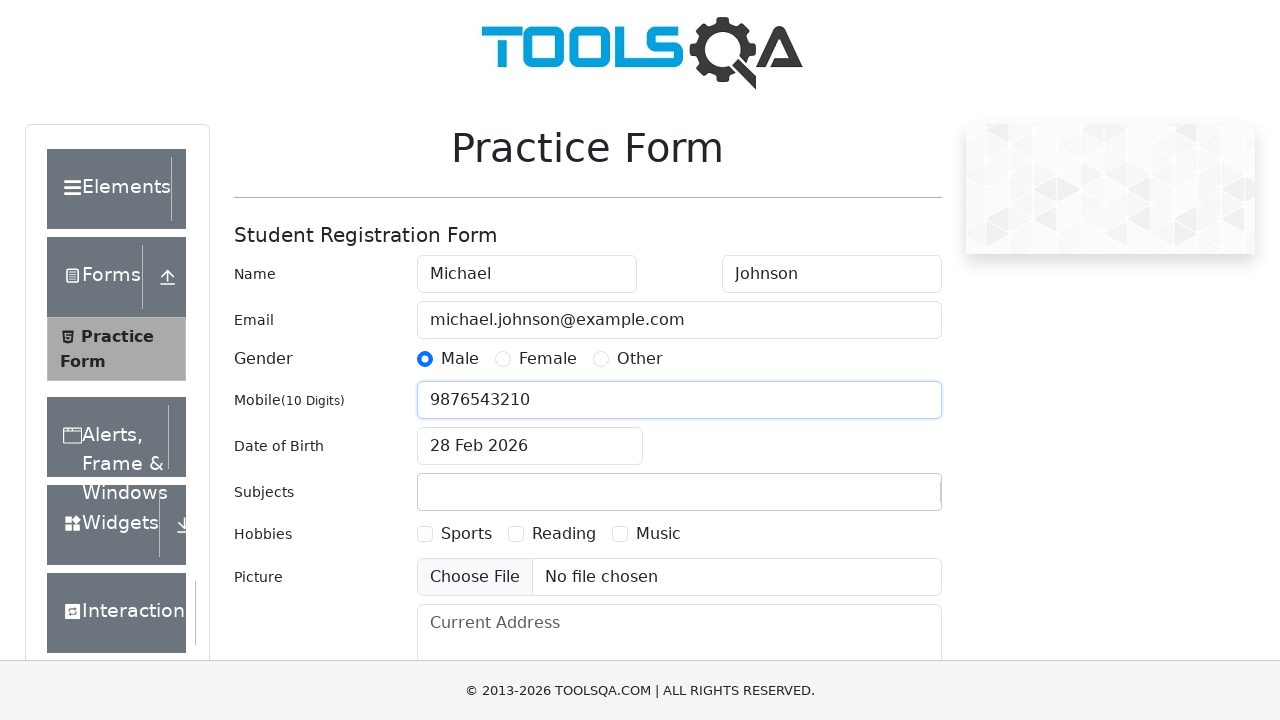

Clicked date of birth input to open date picker at (530, 446) on #dateOfBirthInput
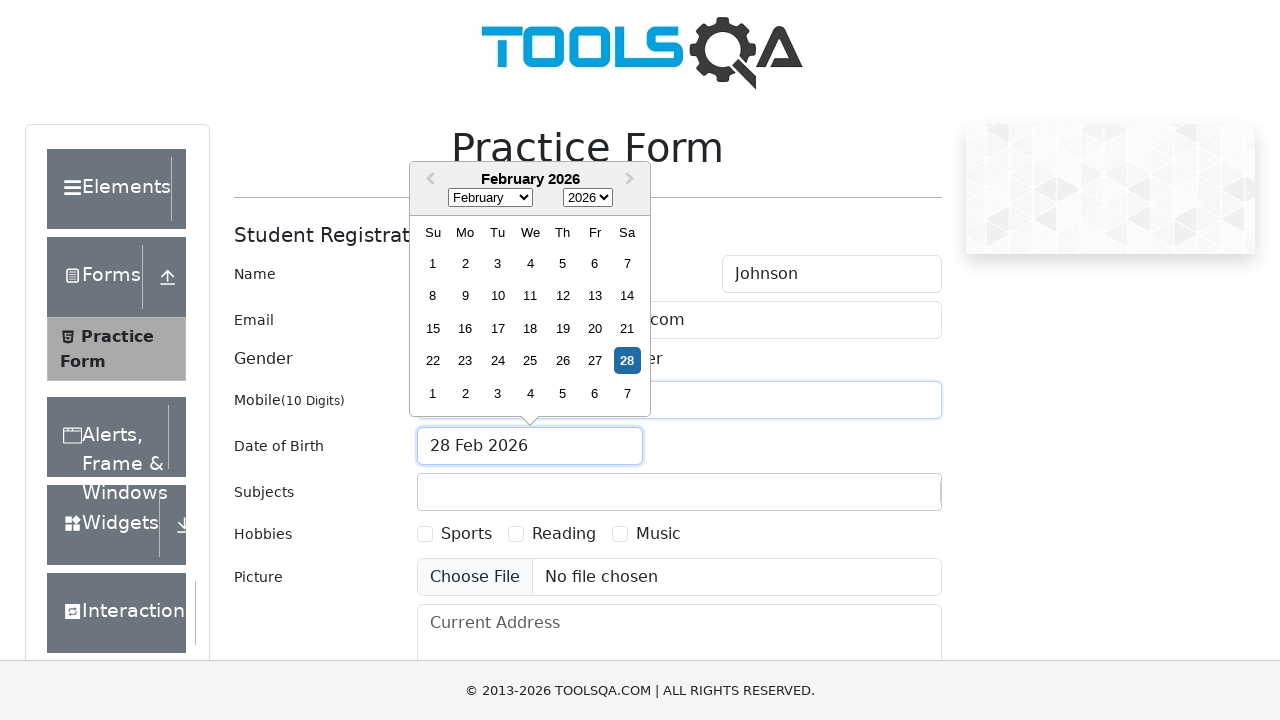

Selected May from month dropdown on .react-datepicker__month-select
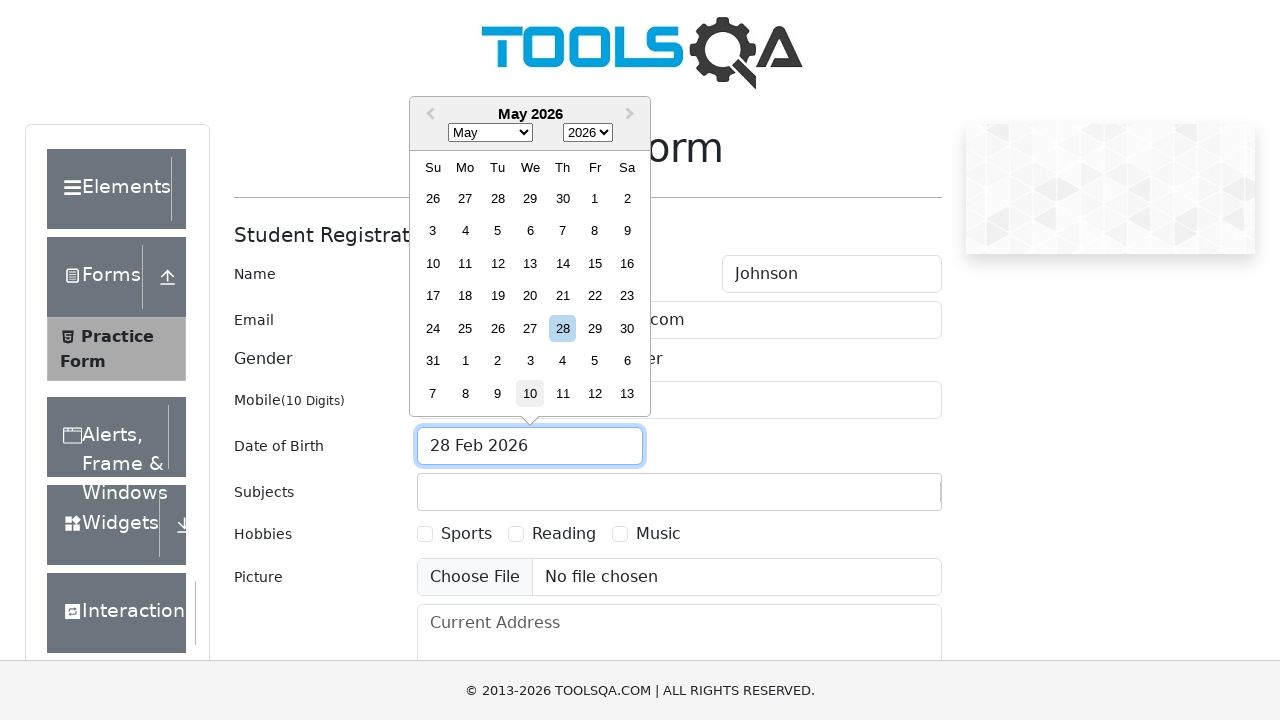

Selected 1995 from year dropdown on .react-datepicker__year-select
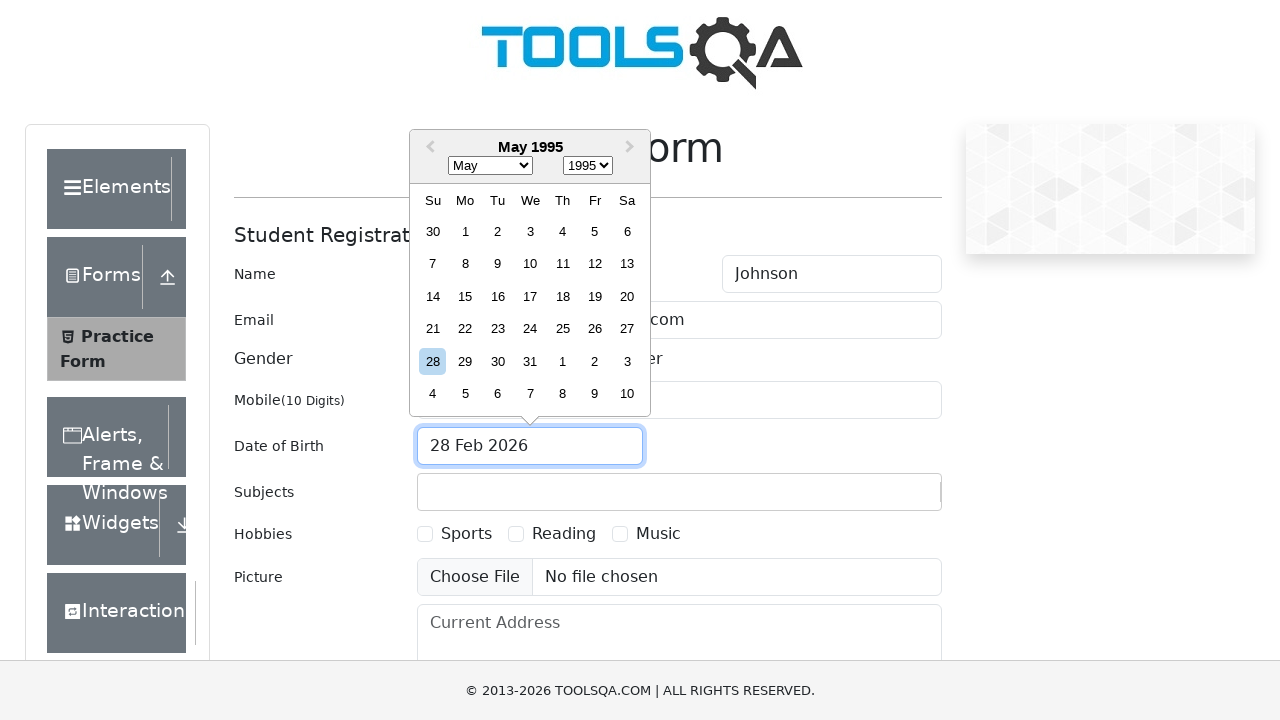

Selected day 15 from date picker calendar at (465, 296) on .react-datepicker__day--015:not(.react-datepicker__day--outside-month)
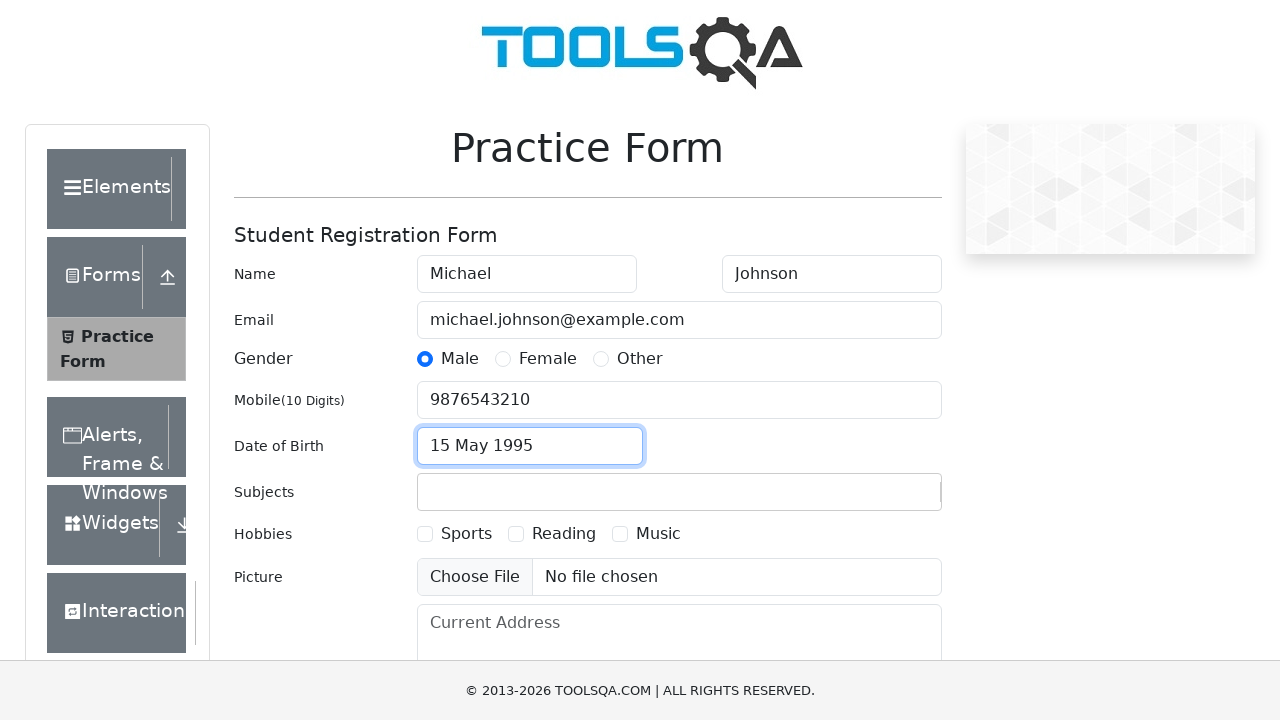

Clicked subjects input field at (430, 492) on #subjectsInput
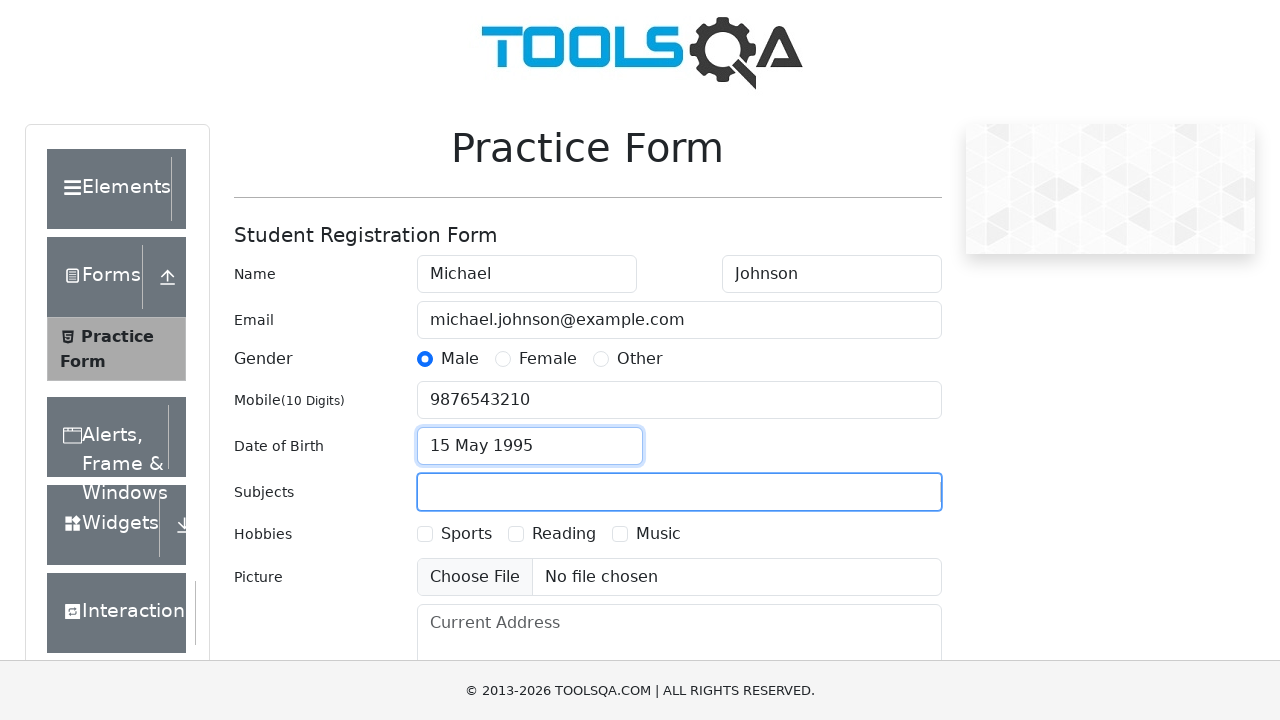

Filled subjects field with 'Computer Science' on #subjectsInput
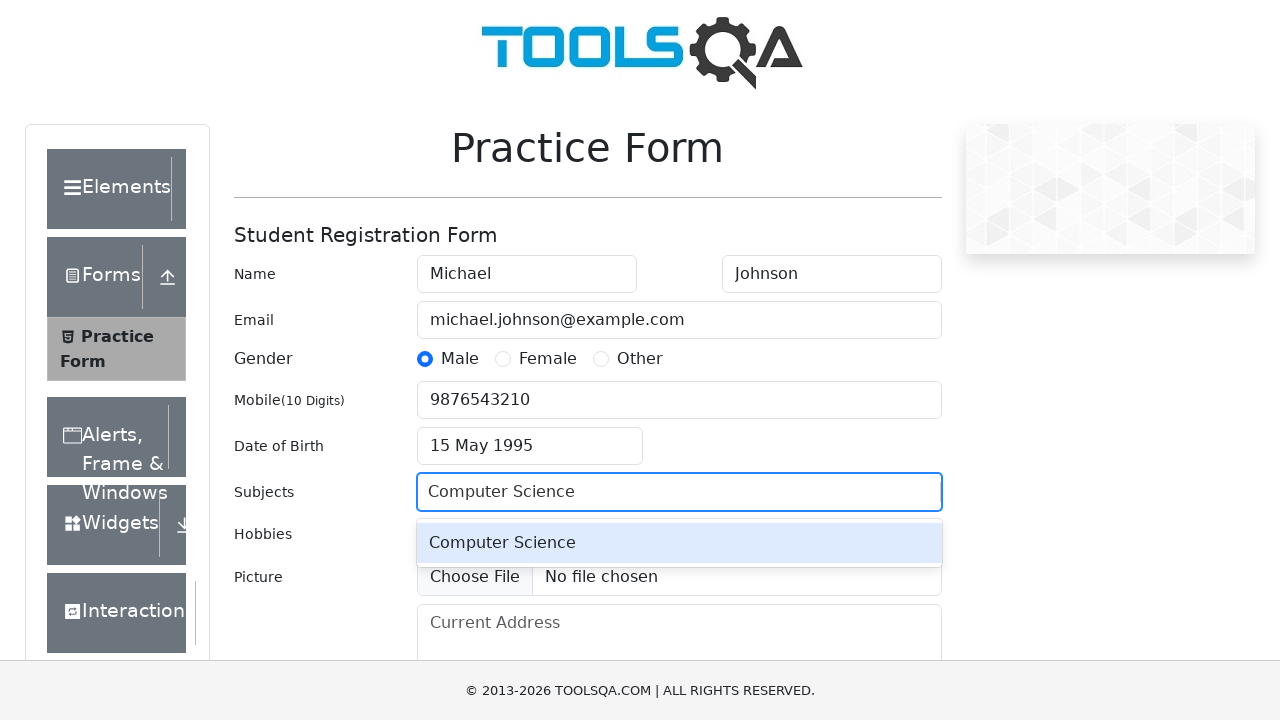

Pressed Enter to add Computer Science subject
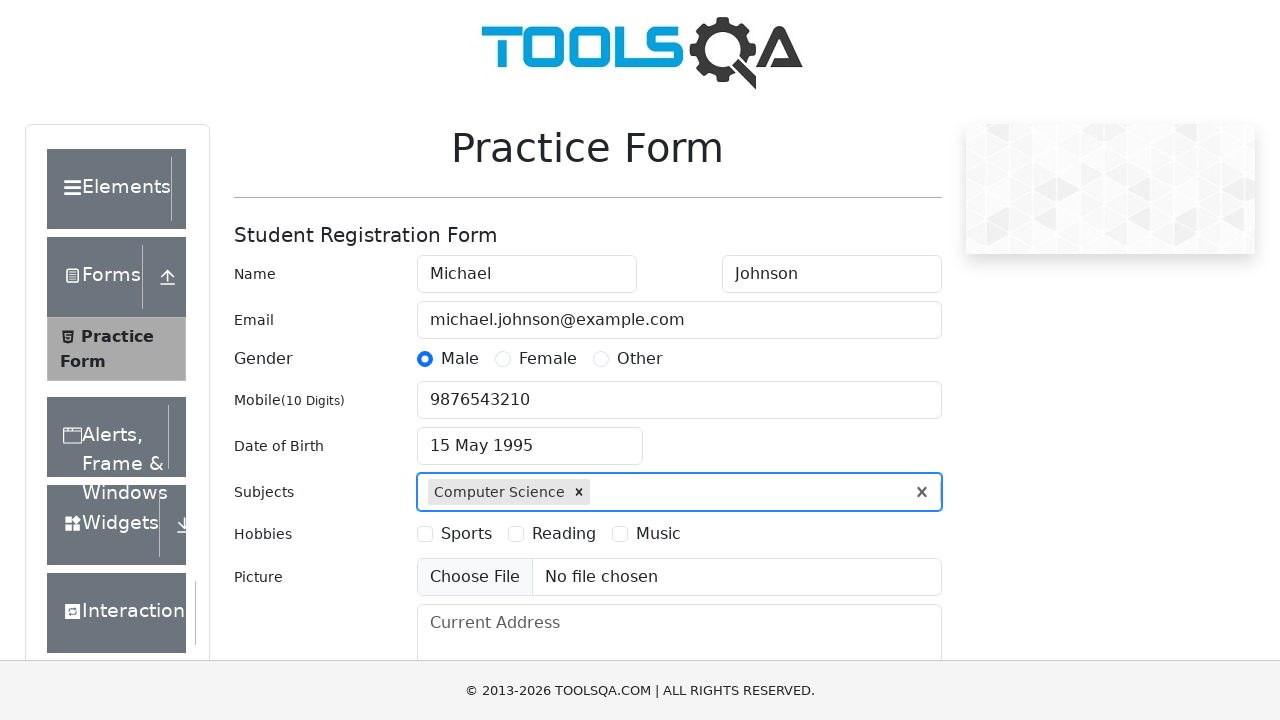

Selected Sports hobby checkbox at (466, 534) on label[for='hobbies-checkbox-1']
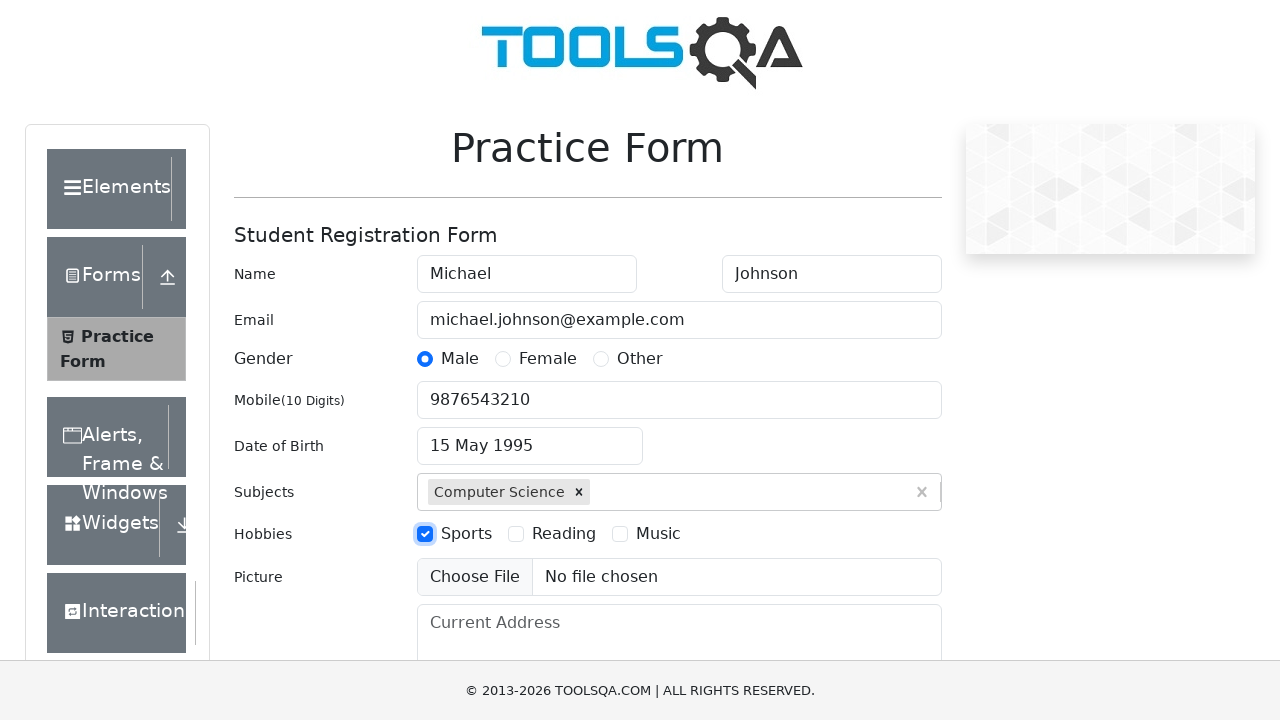

Filled current address field with '123 Test Street, Apt 456' on #currentAddress
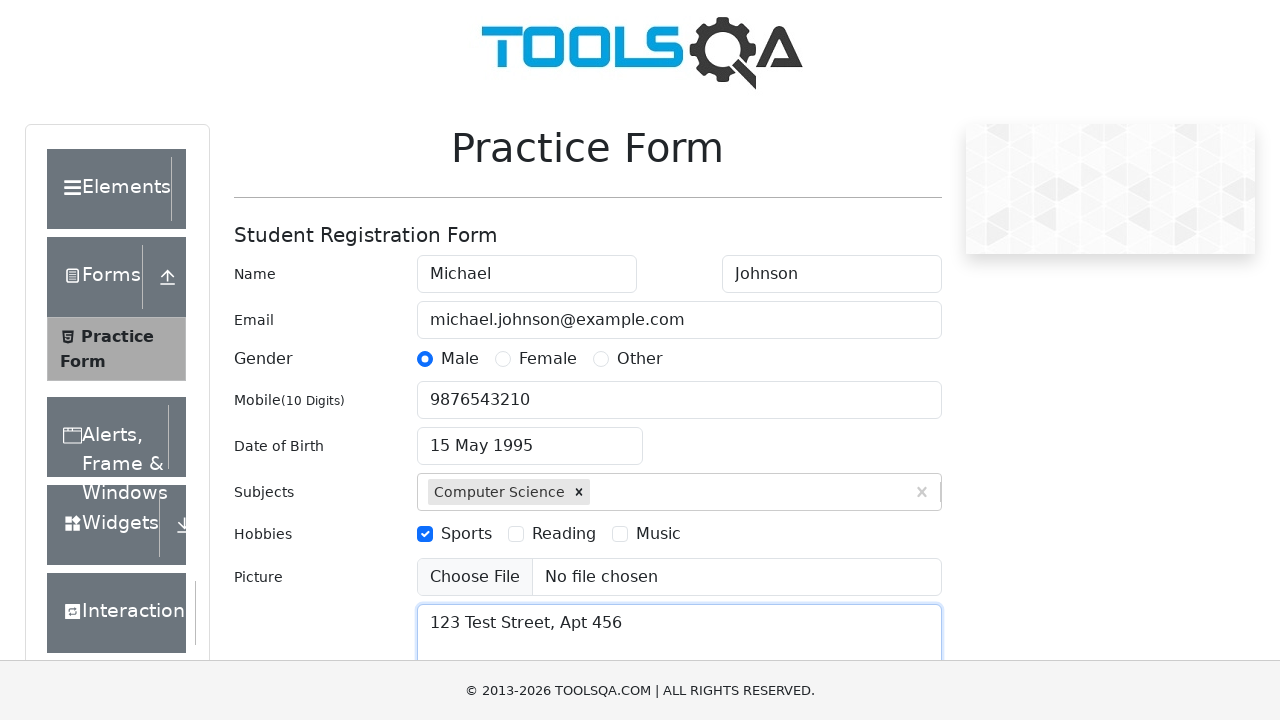

Clicked state dropdown to open options at (527, 437) on #state
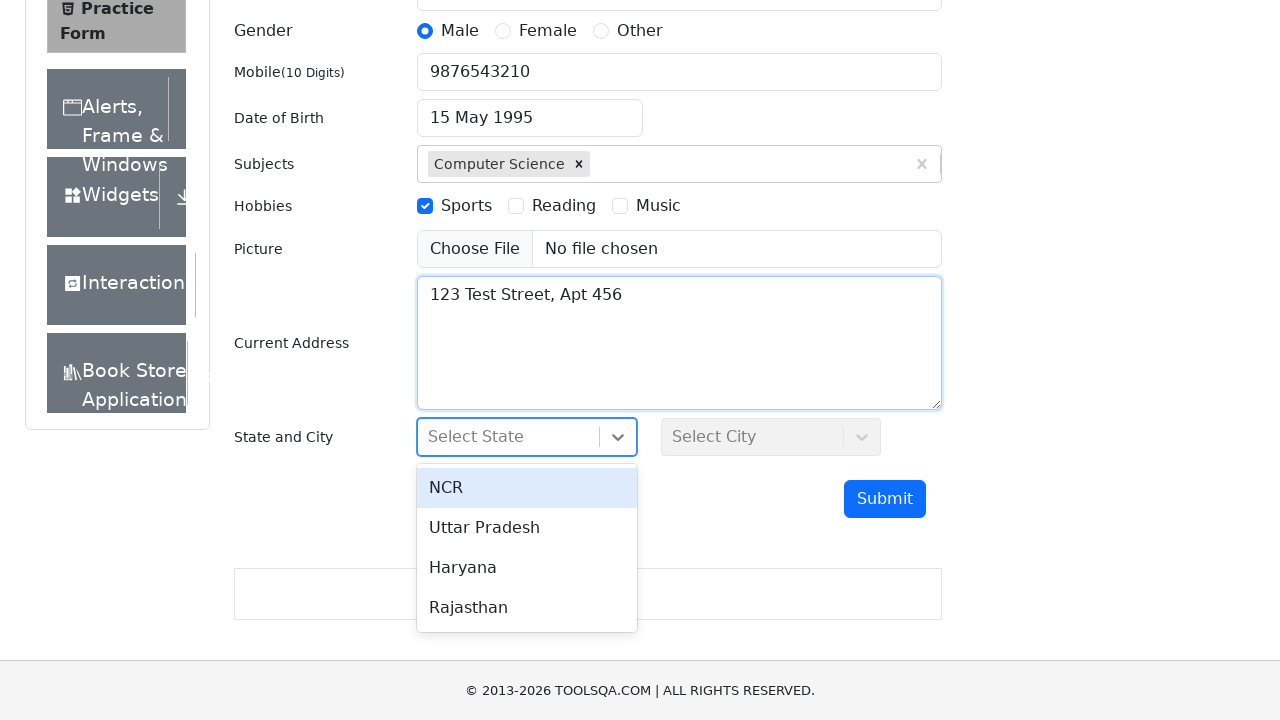

Selected first state option from dropdown at (527, 528) on #react-select-3-option-1
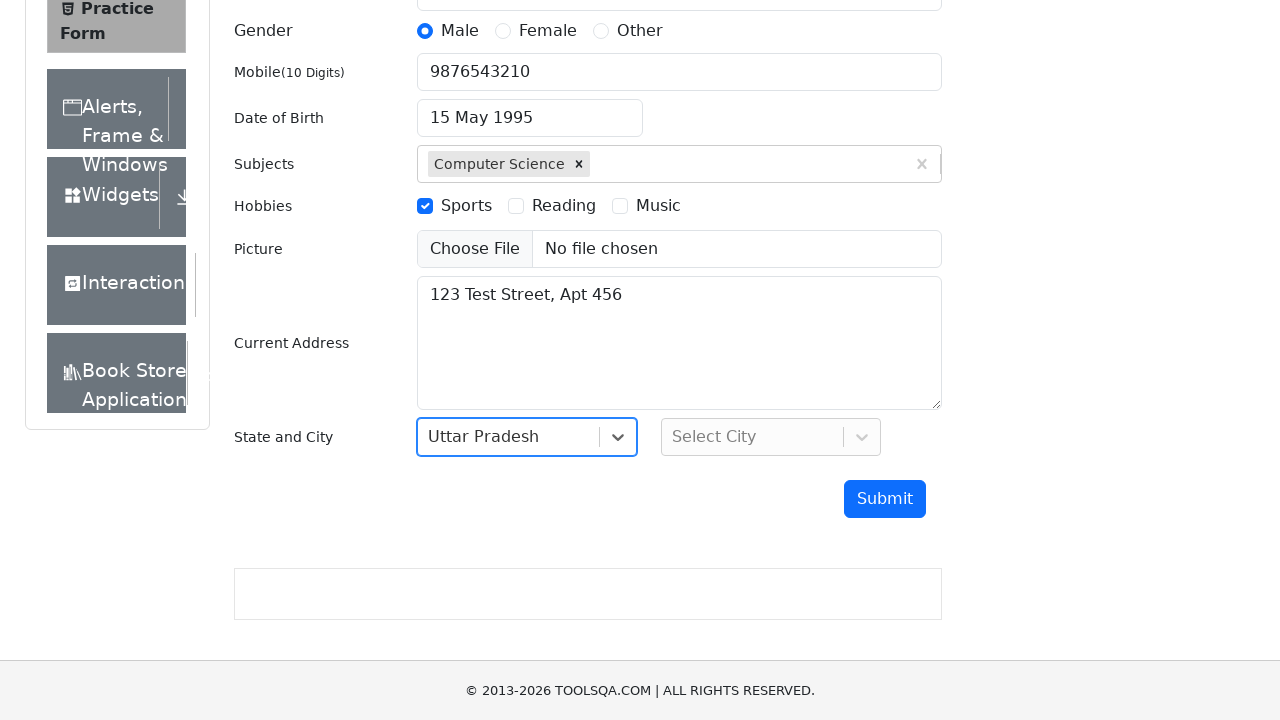

Clicked city dropdown to open options at (771, 437) on #city
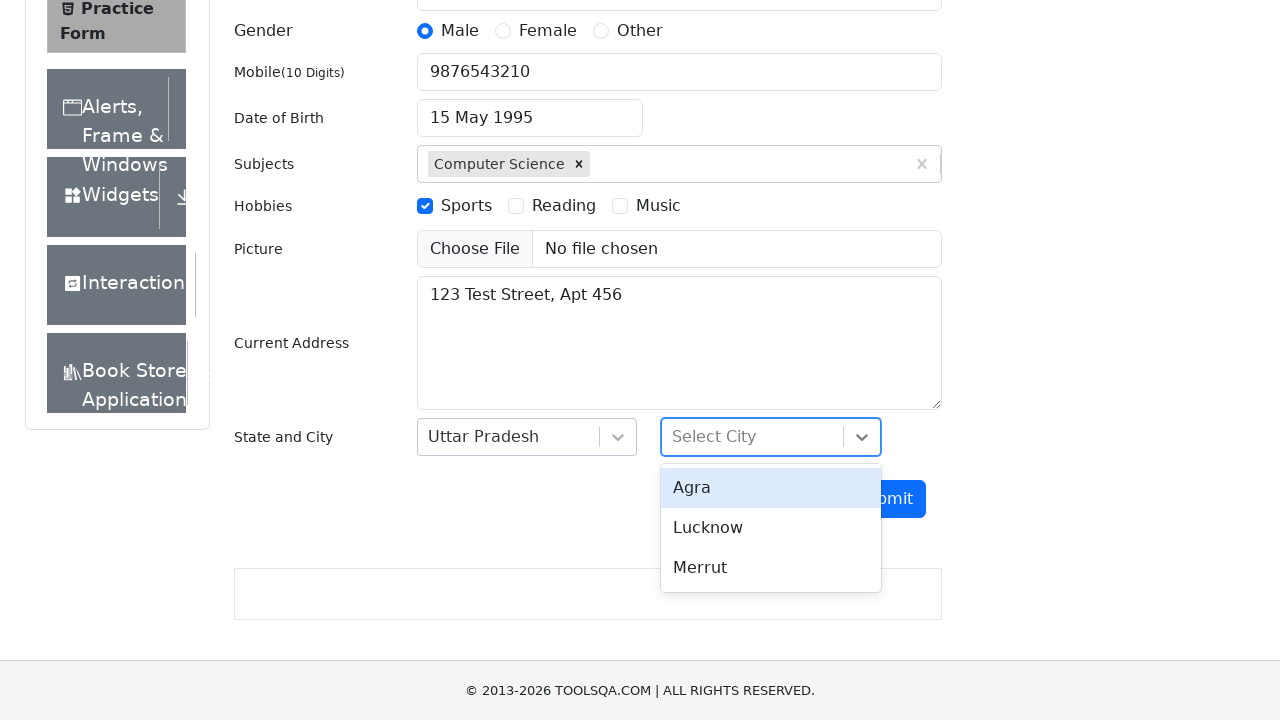

Selected first city option from dropdown at (771, 488) on #react-select-4-option-0
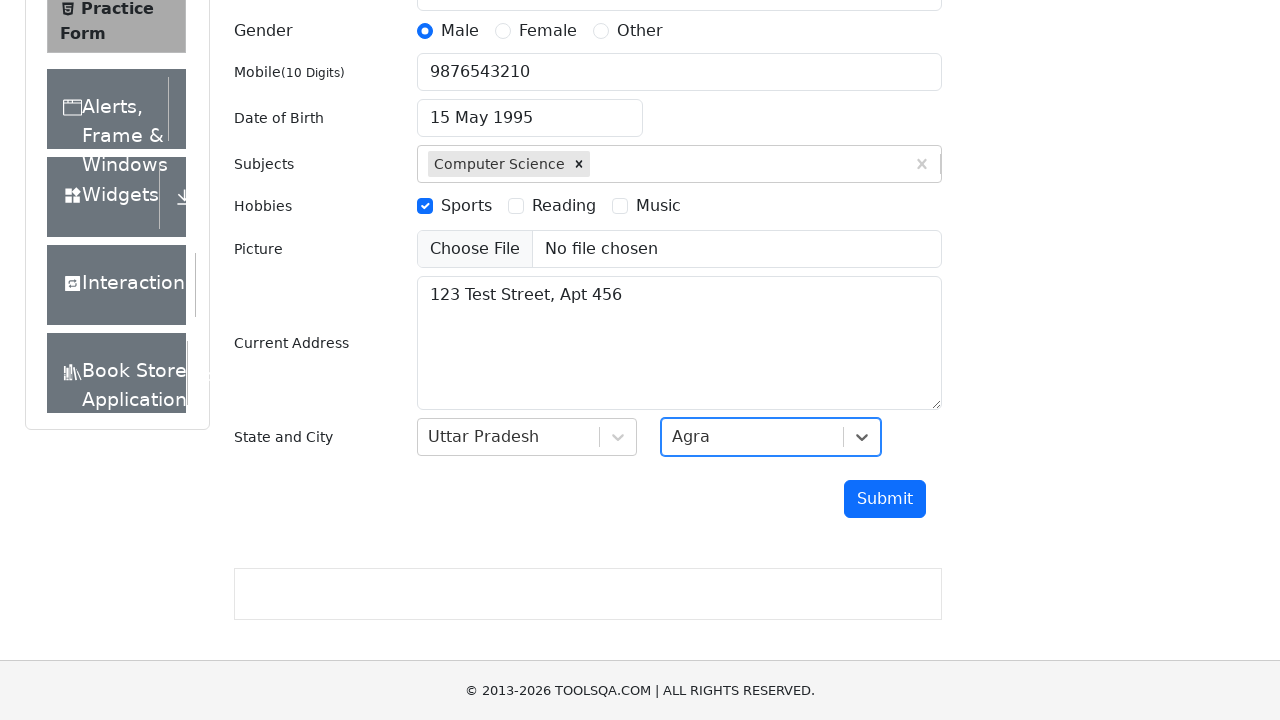

Clicked submit button to submit registration form at (885, 499) on #submit
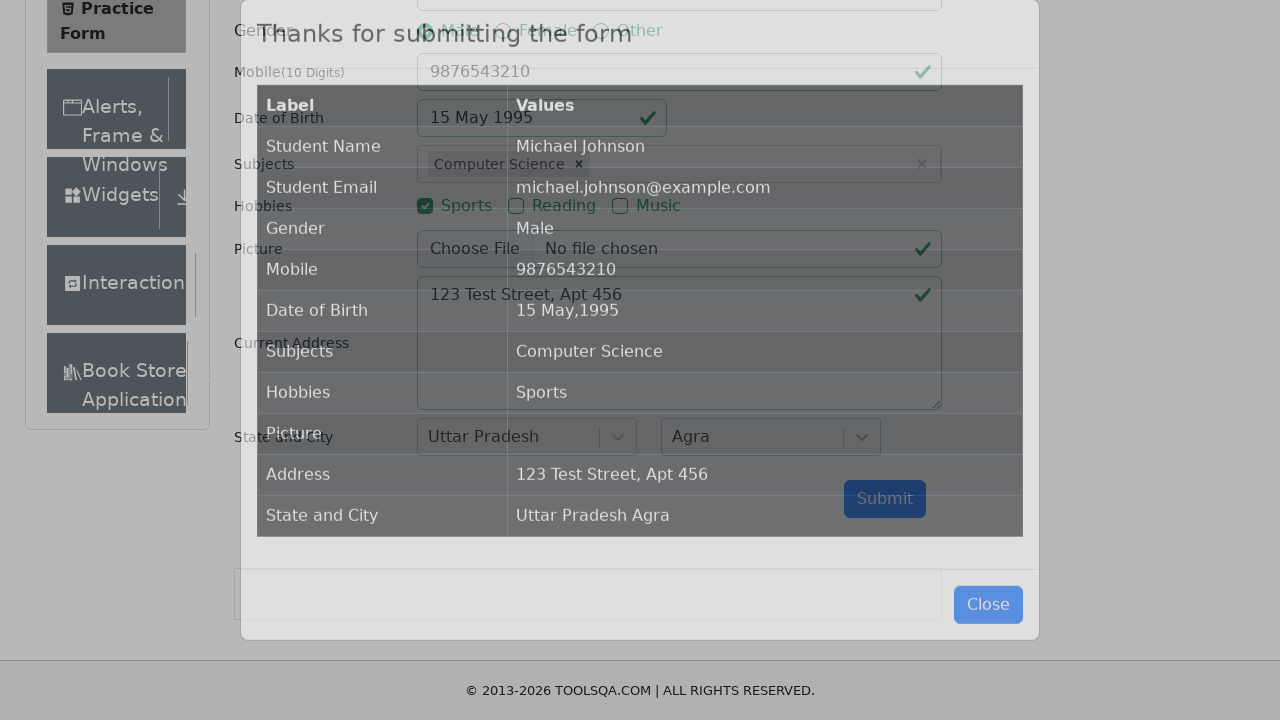

Verified submission modal window is visible
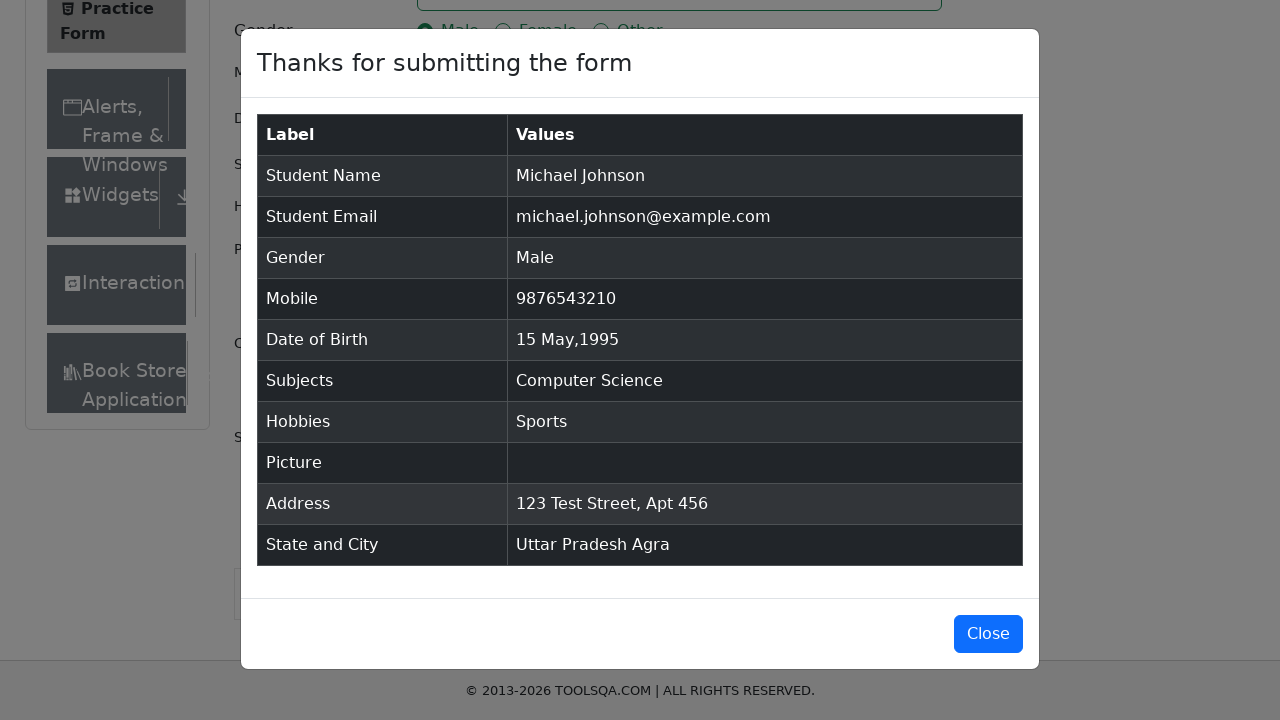

Closed the submission modal window at (988, 634) on #closeLargeModal
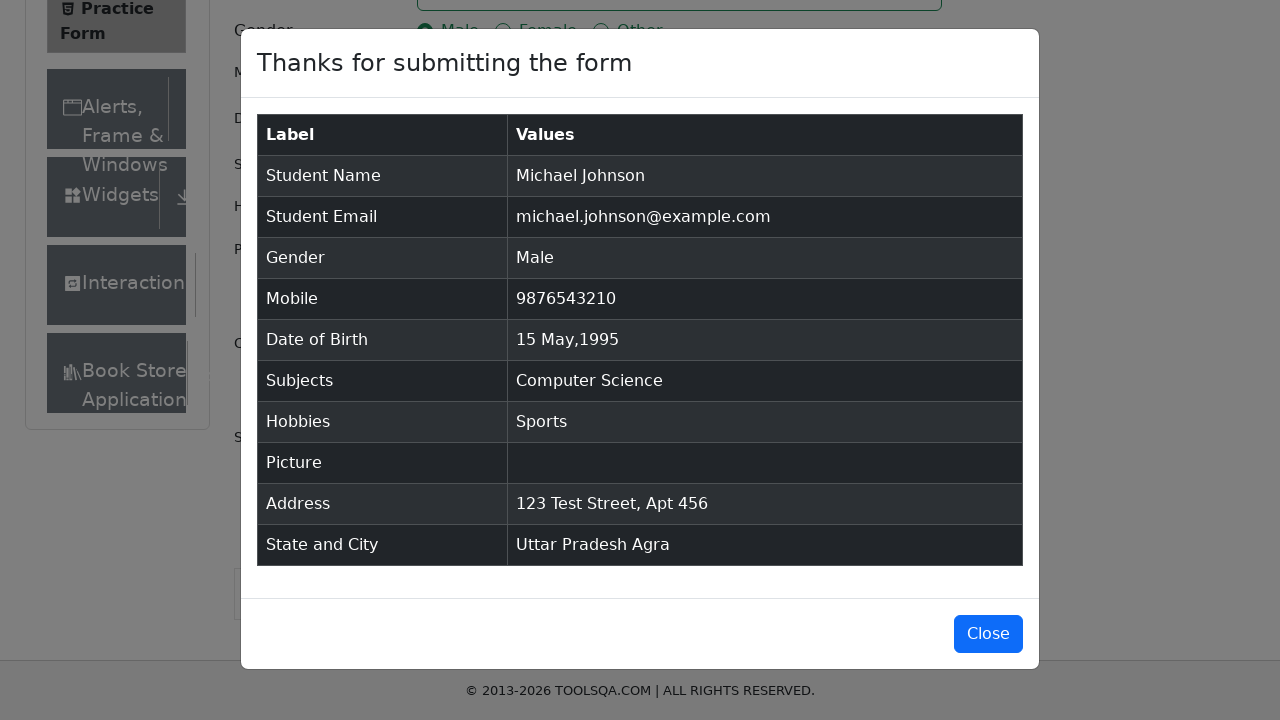

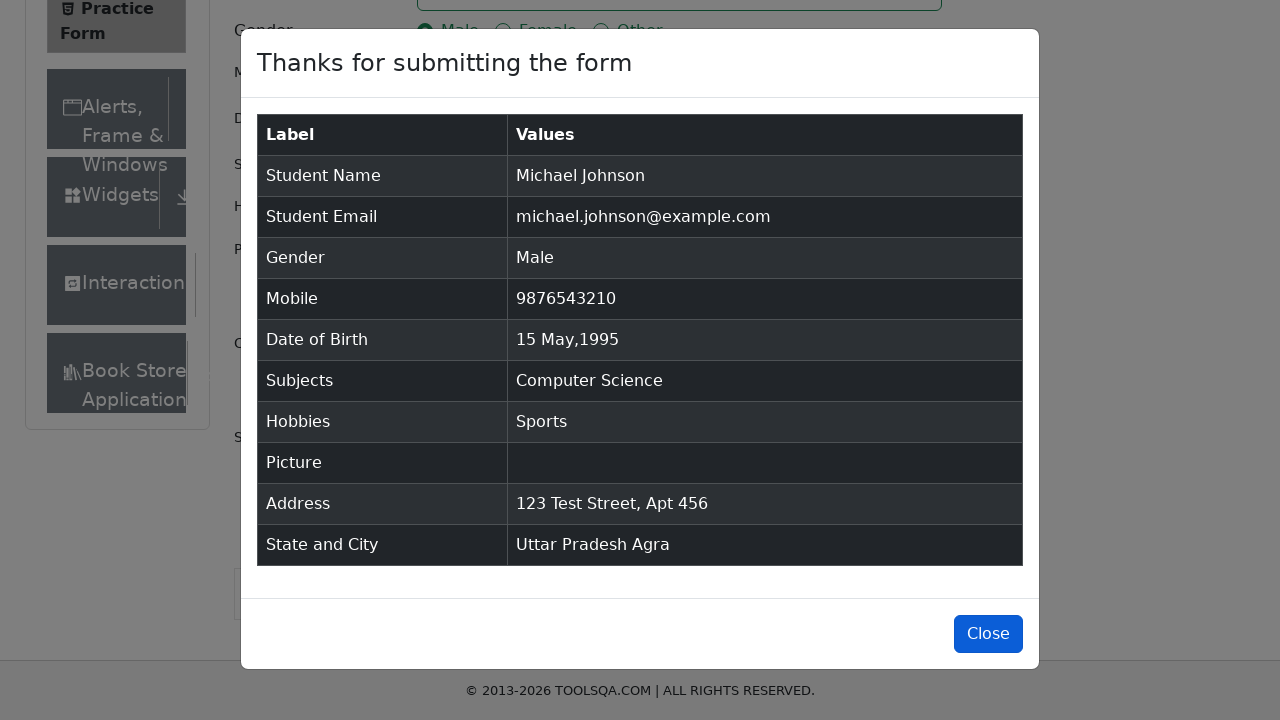